Tests calendar date picker functionality by selecting a specific year, month, and date, then verifying the selected values appear in the input fields

Starting URL: https://rahulshettyacademy.com/seleniumPractise/#/offers

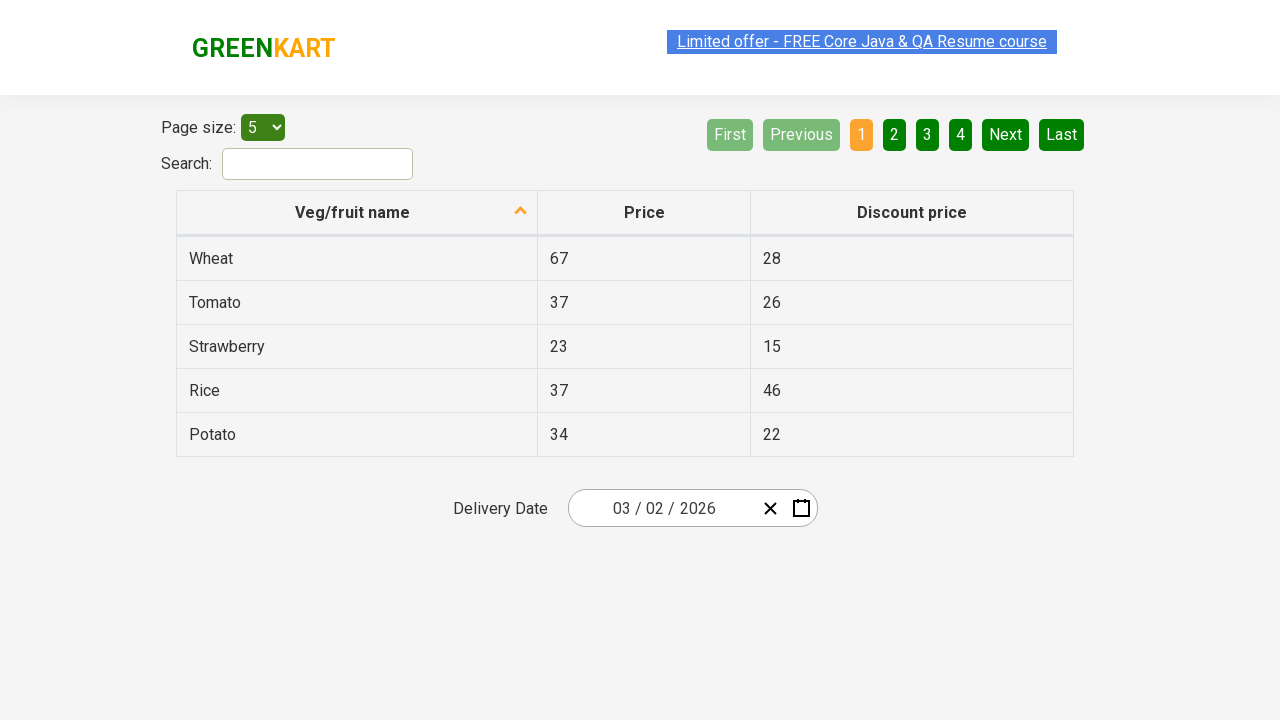

Clicked date picker input group to open calendar at (662, 508) on .react-date-picker__inputGroup
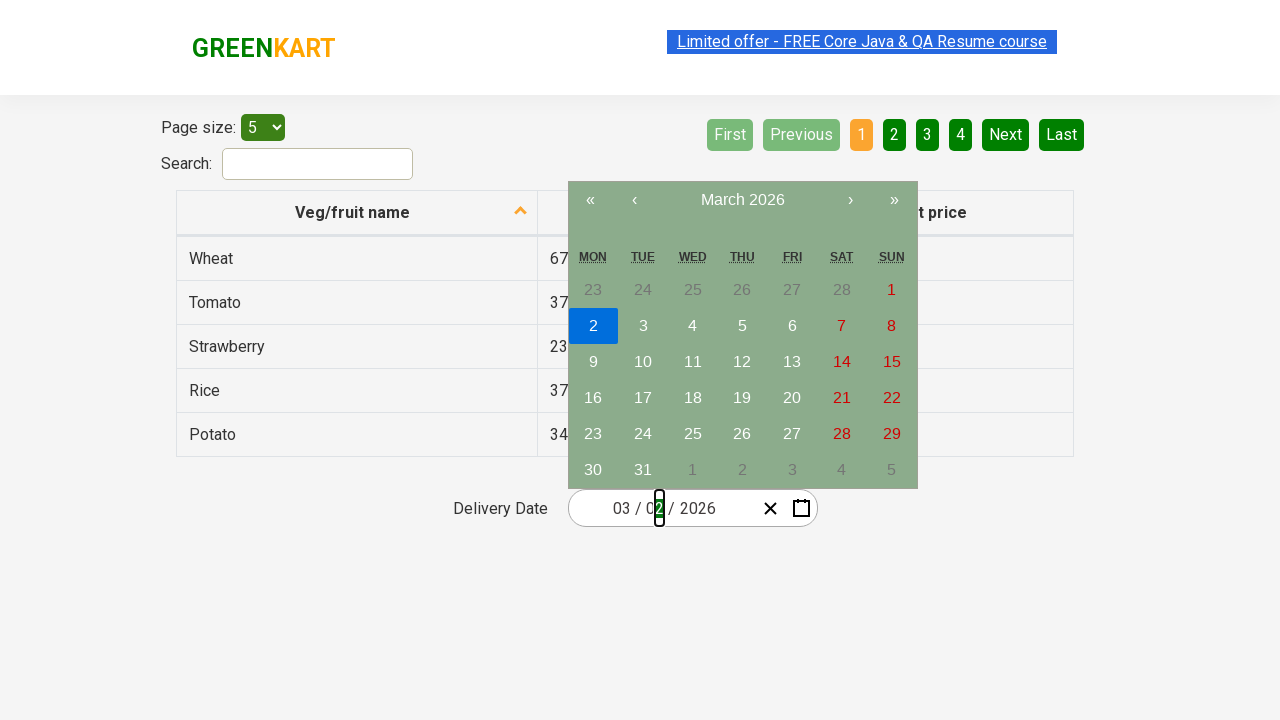

Clicked navigation label to navigate to month view at (742, 200) on .react-calendar__navigation__label
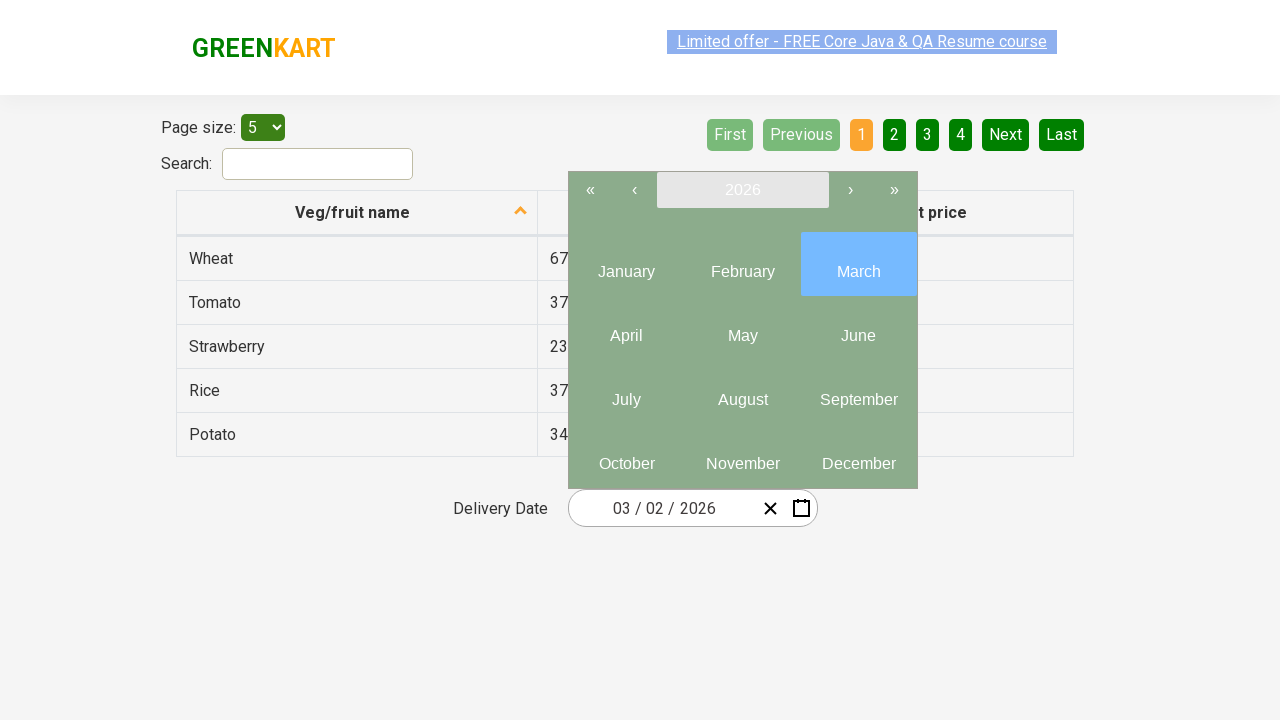

Clicked navigation label again to navigate to year view at (742, 190) on .react-calendar__navigation__label
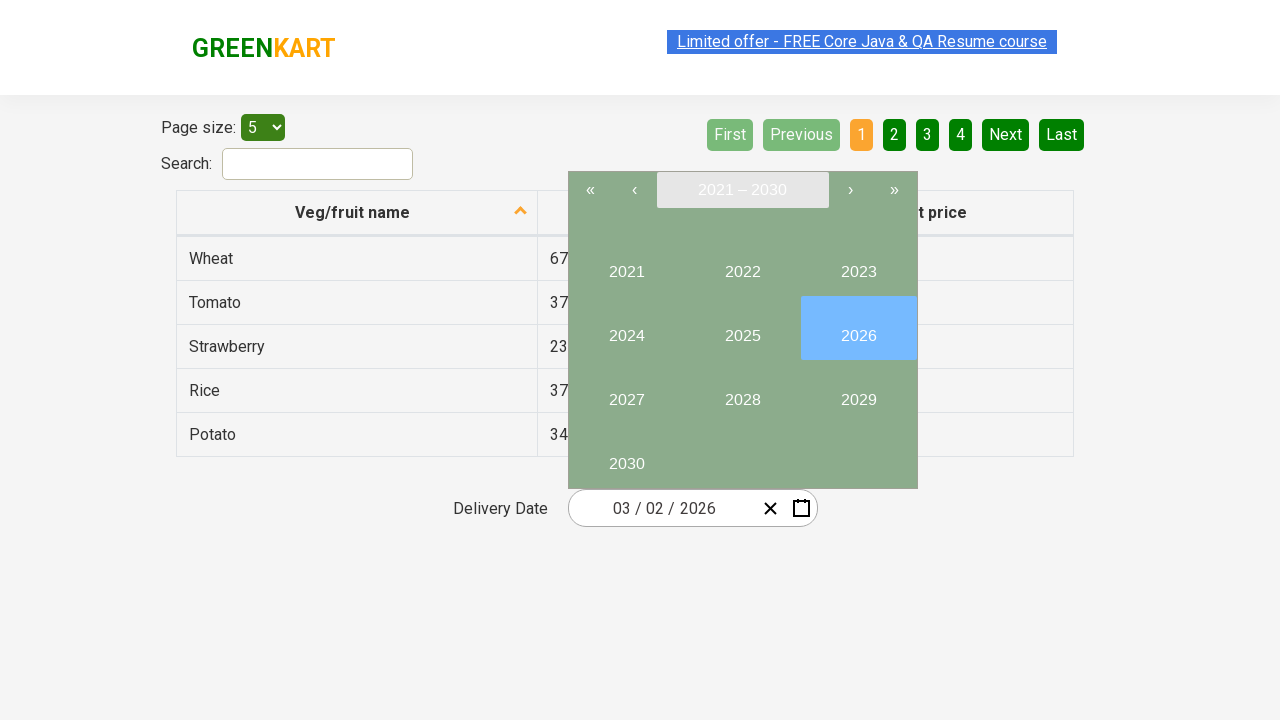

Selected year 2027 at (626, 392) on button:has-text('2027')
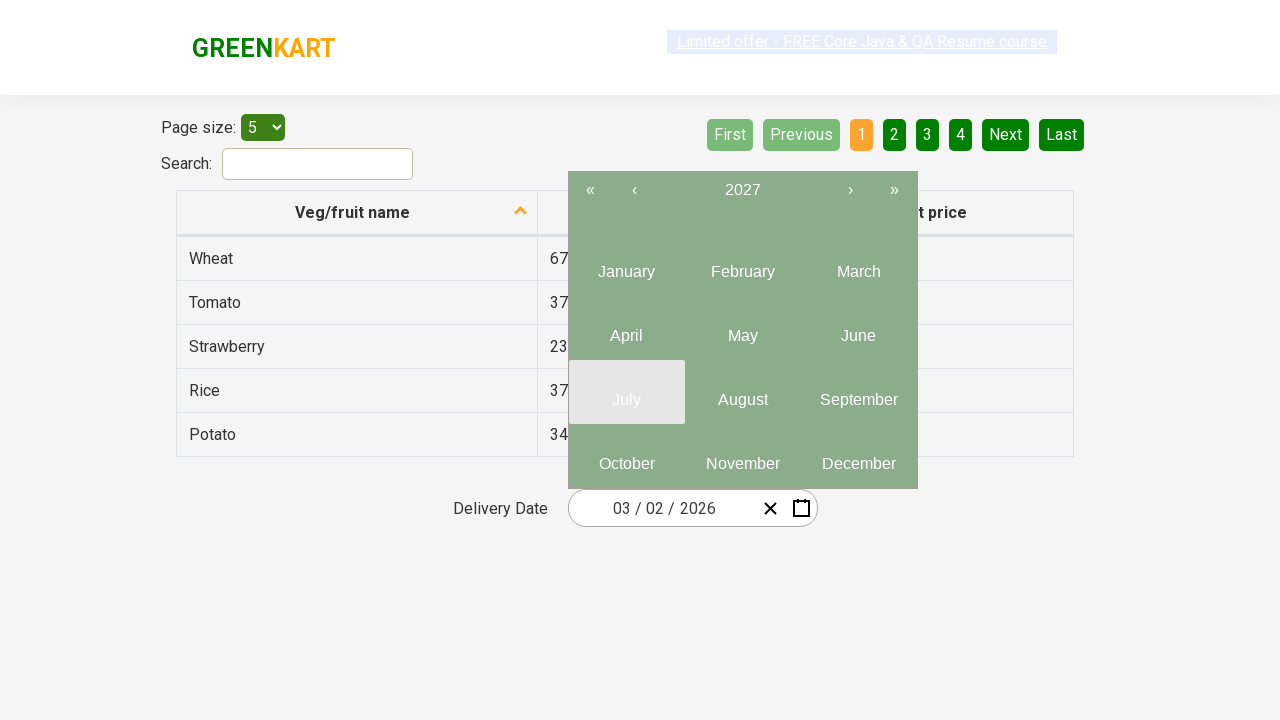

Selected June (6th month) for year 2027 at (858, 328) on .react-calendar__year-view__months__month >> nth=5
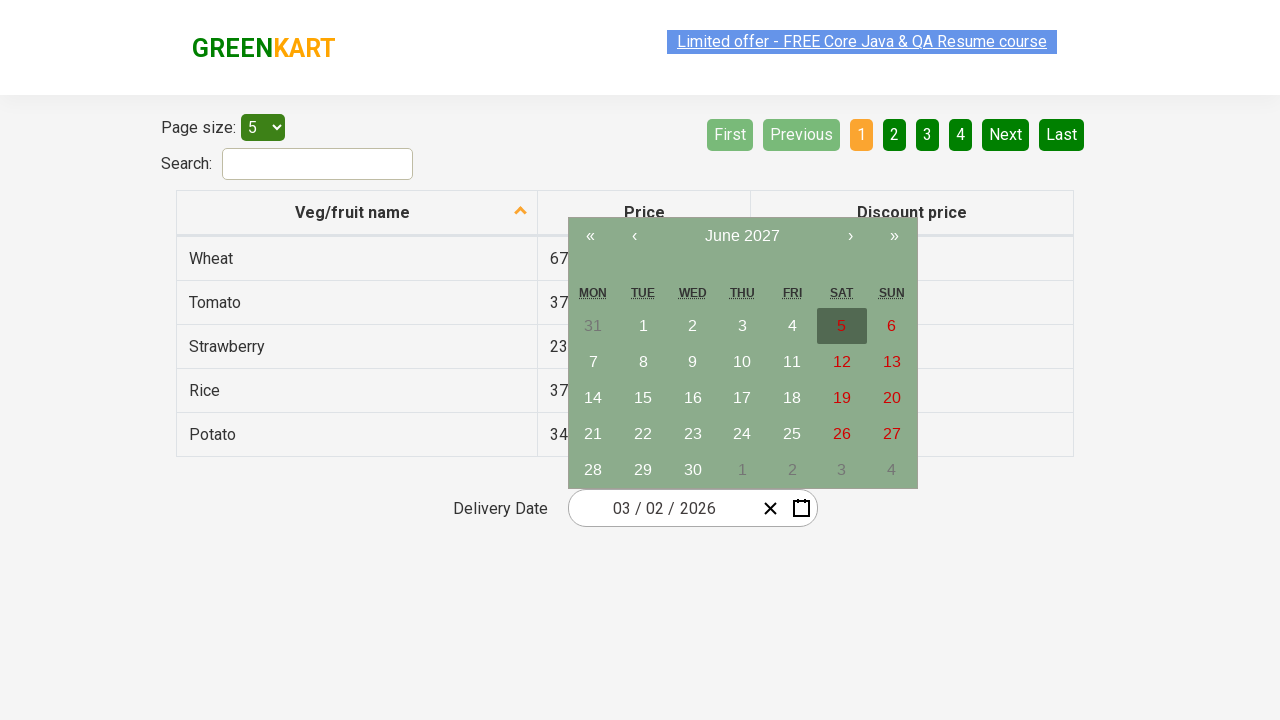

Selected date 15 from the calendar at (643, 398) on abbr:has-text('15')
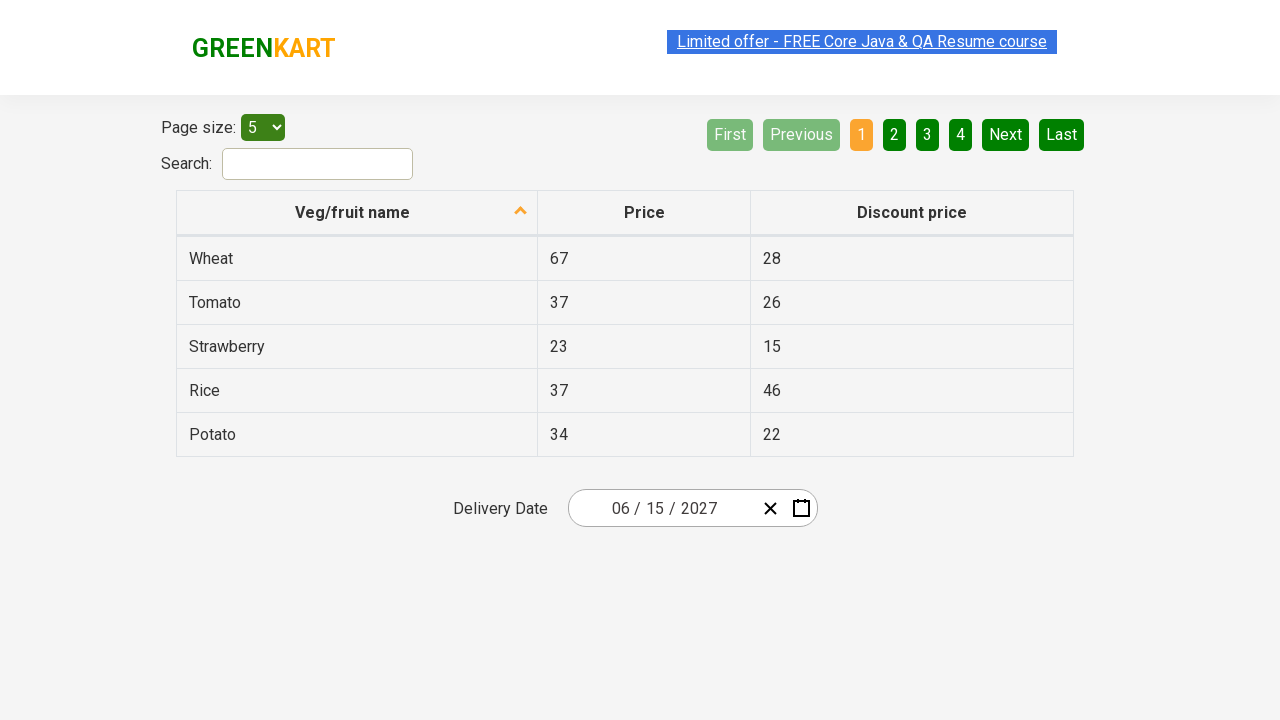

Waited 500ms for date selection to be processed
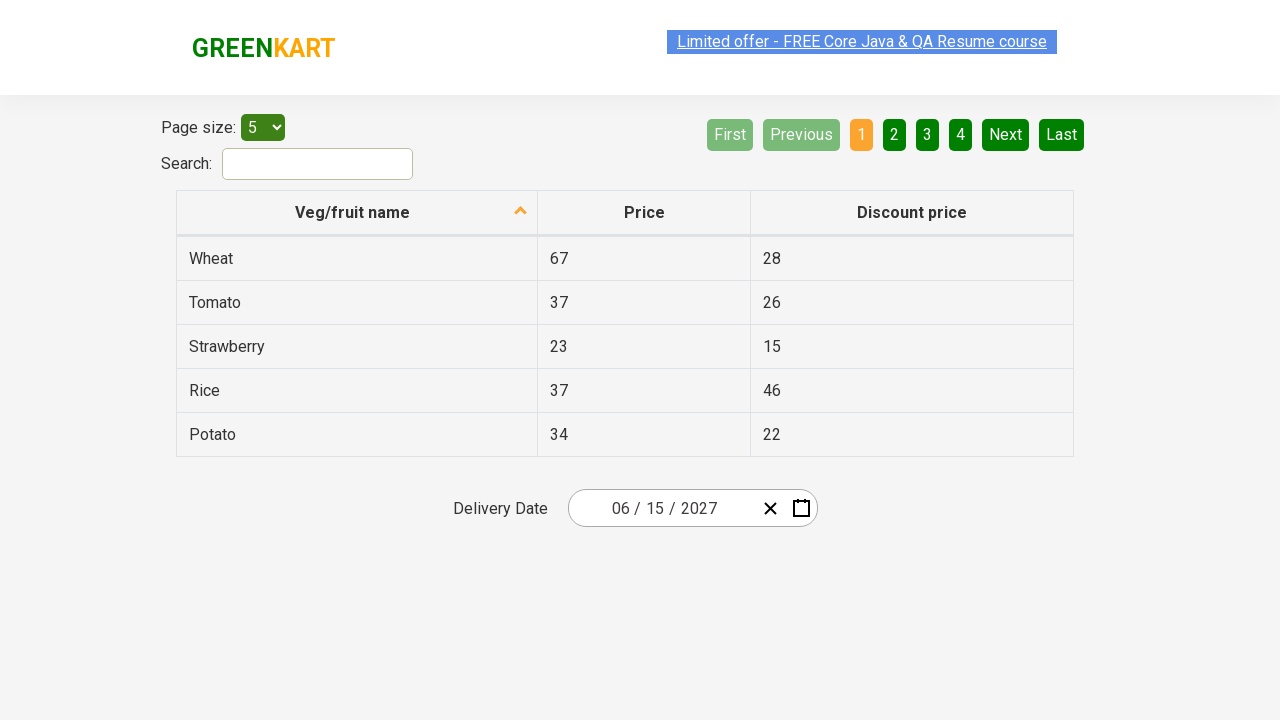

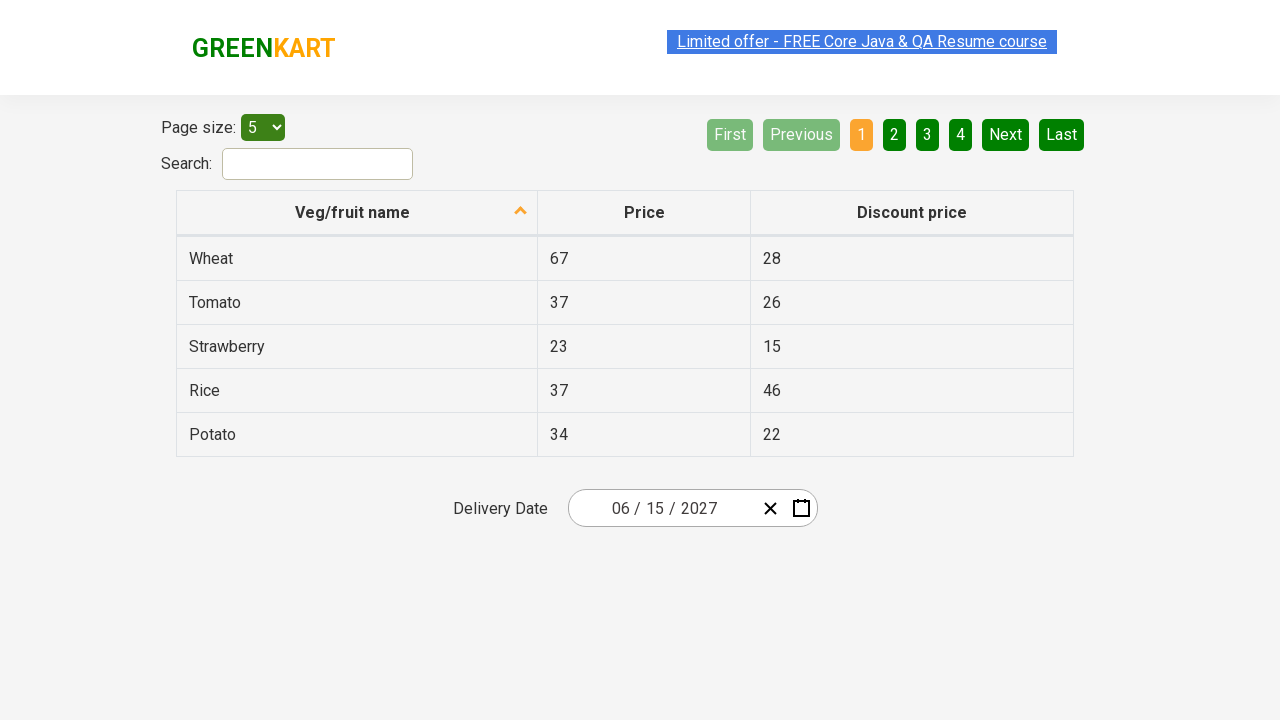